Tests that registration fails with an appropriate error message when using an already existing email address

Starting URL: https://automationexercise.com/

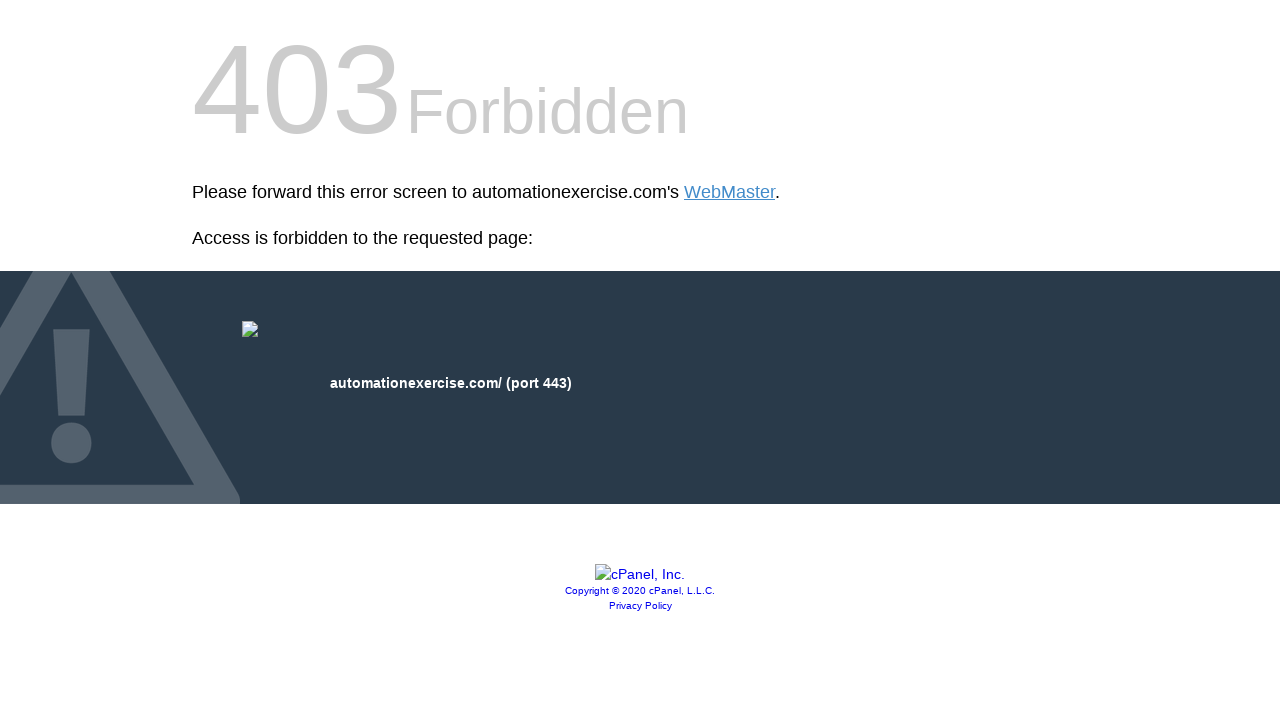

Navigated to https://automationexercise.com/
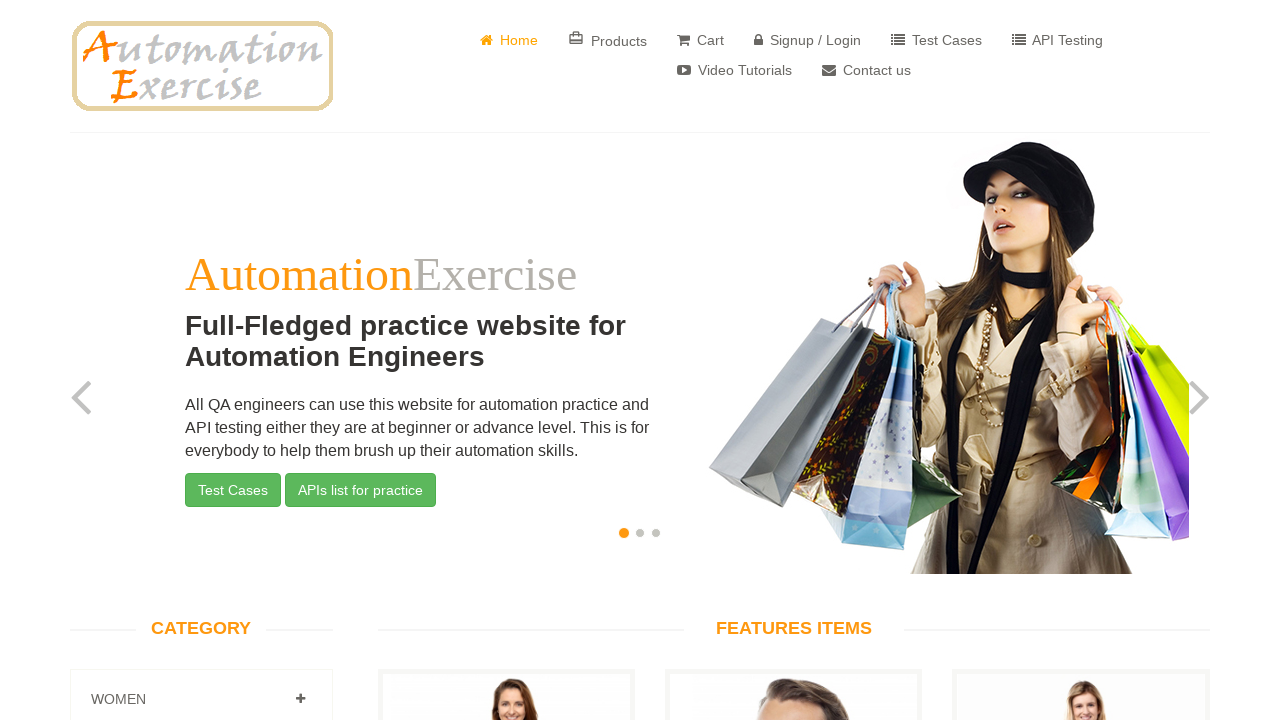

Clicked Signup / Login link at (808, 40) on text=Signup / Login
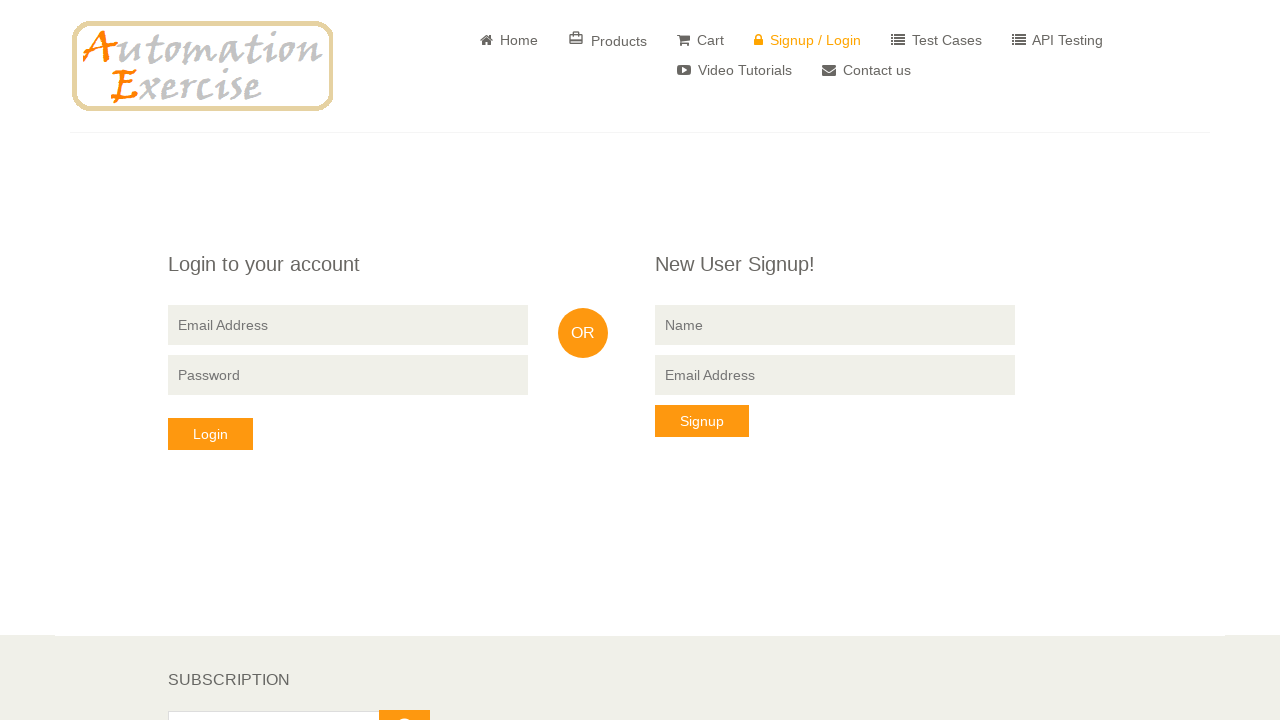

Filled name field with 'User' on input[name='name']
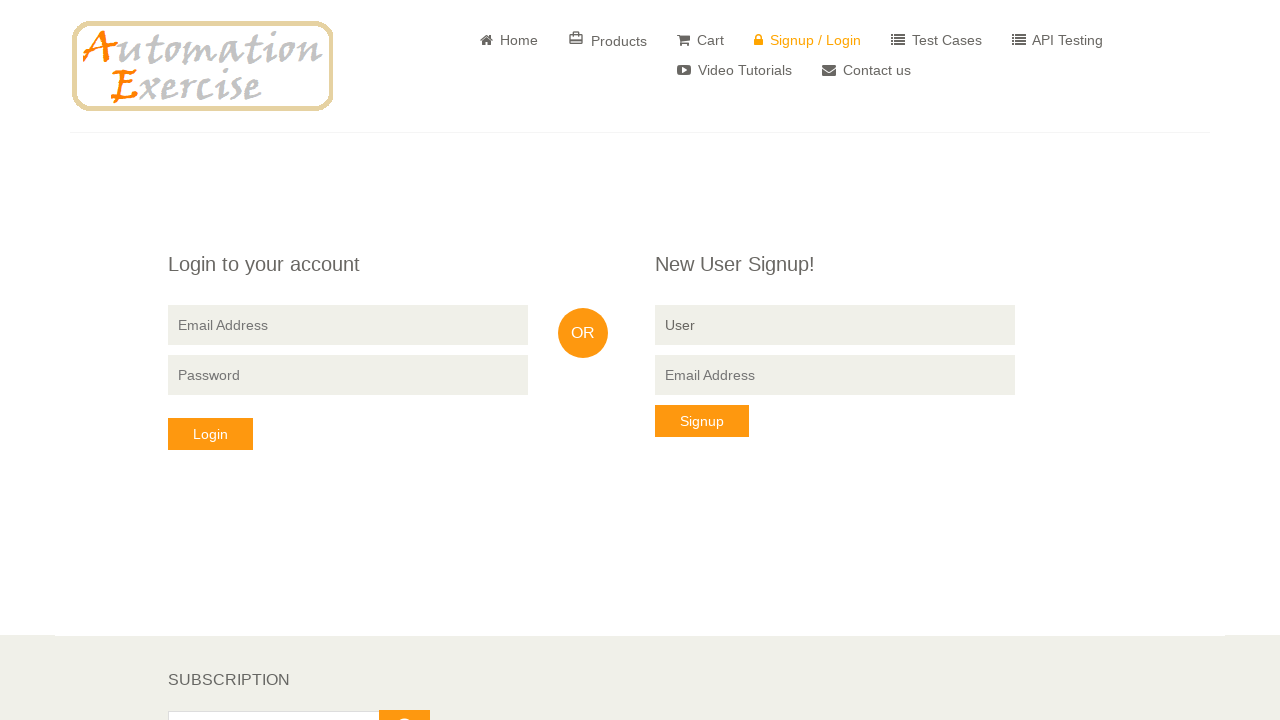

Filled email field with 'test@test.com' (existing email) on input[data-qa='signup-email']
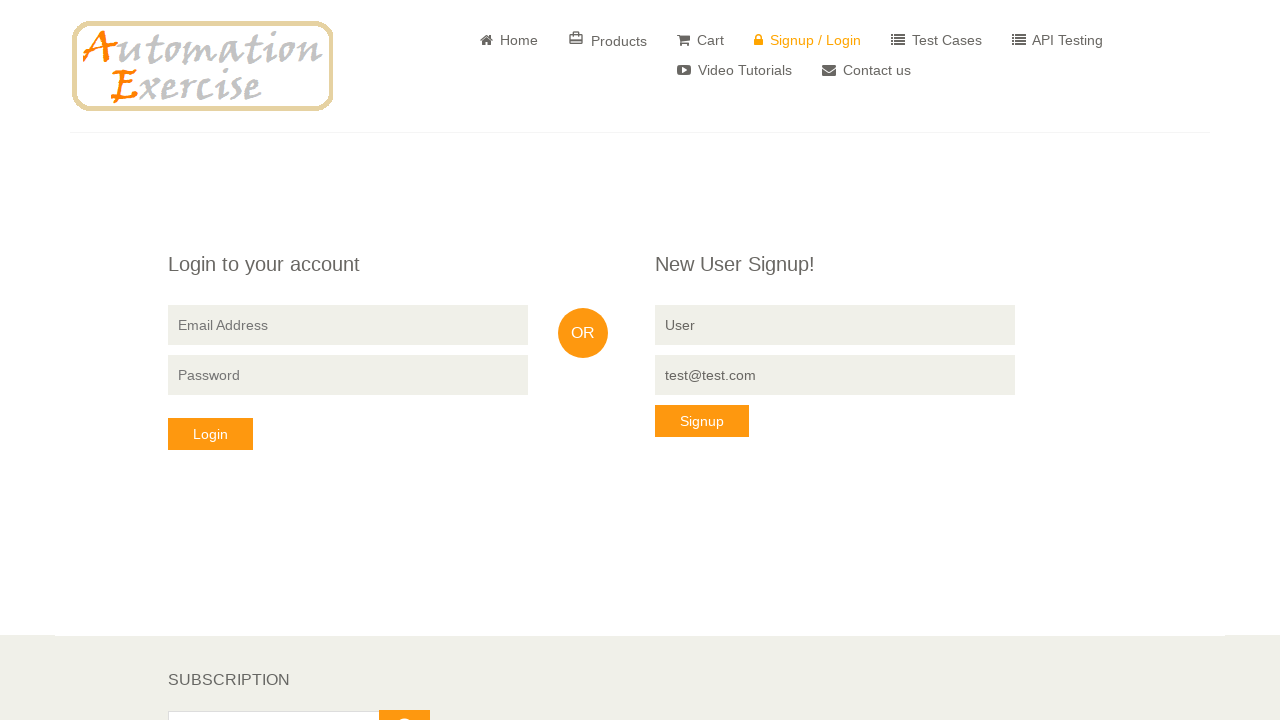

Clicked Signup button at (702, 421) on button:has-text('Signup')
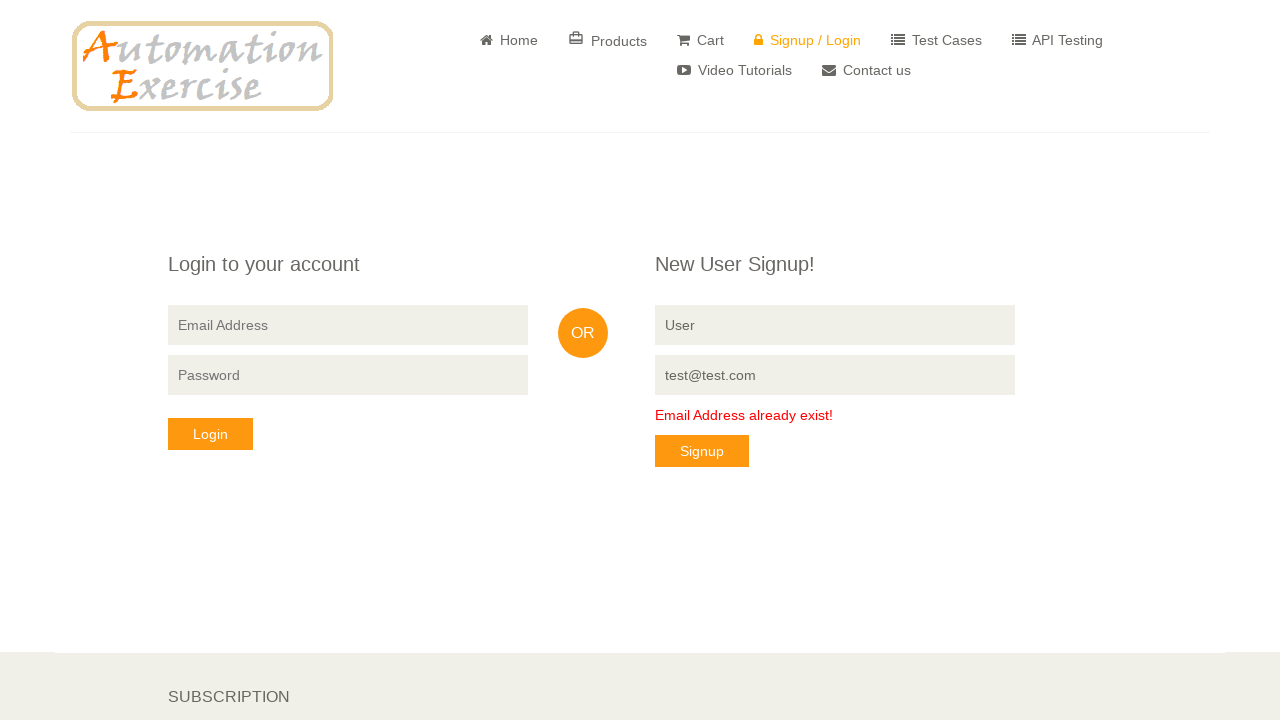

Verified error message 'Email Address already exist!' appeared
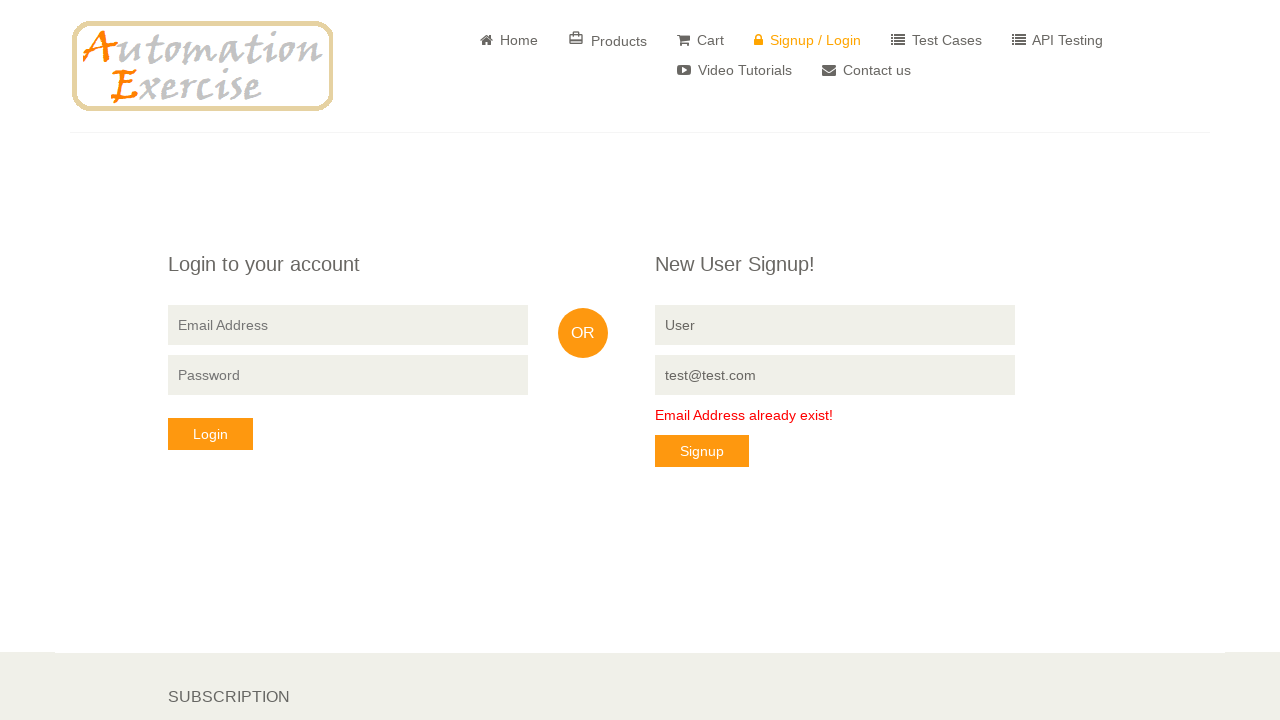

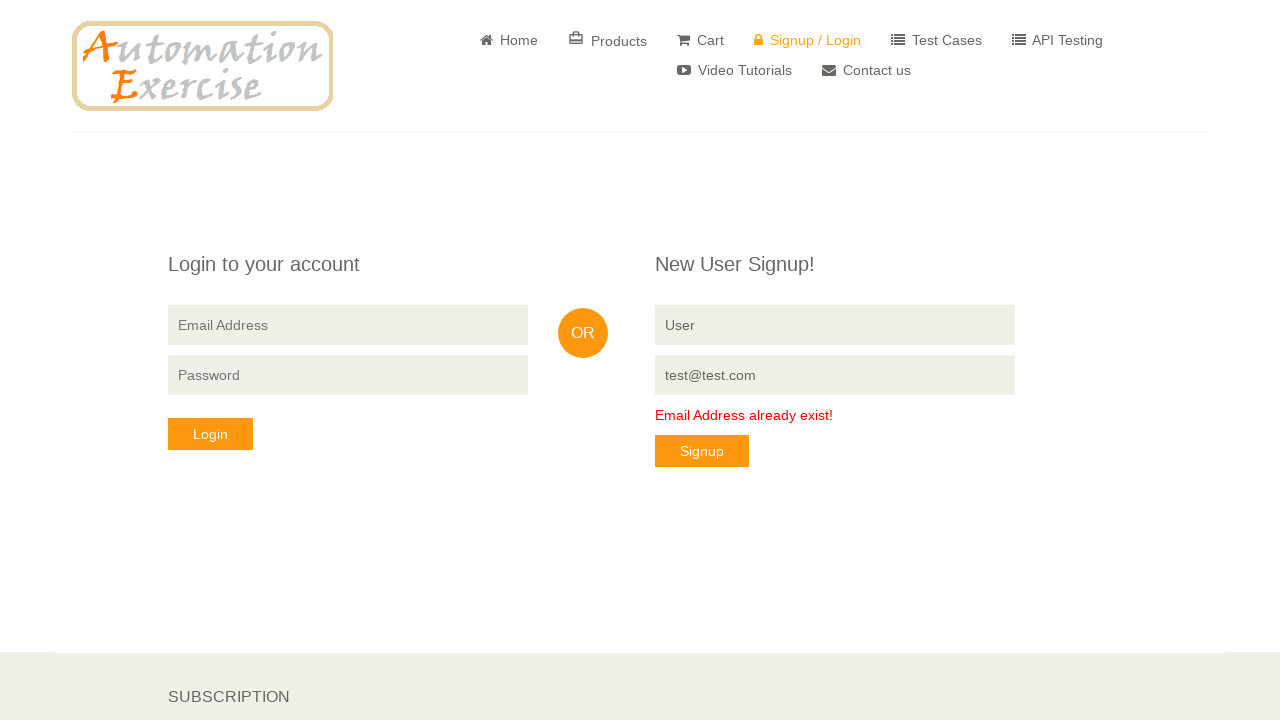